Tests a contact form by filling in name, email, and phone fields and submitting

Starting URL: https://lm.skillbox.cc/qa_tester/module02/homework1/

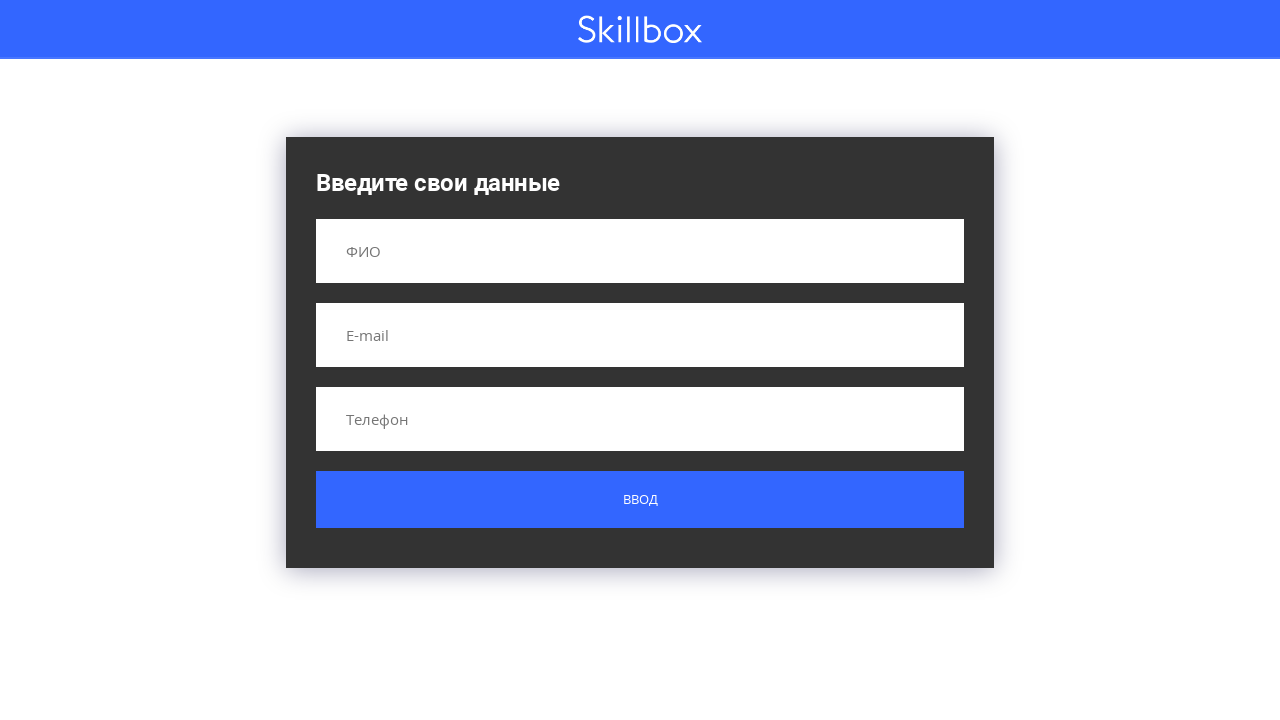

Filled name field with 'Людвиг Йозеф Витгенштейн' on input[name='name']
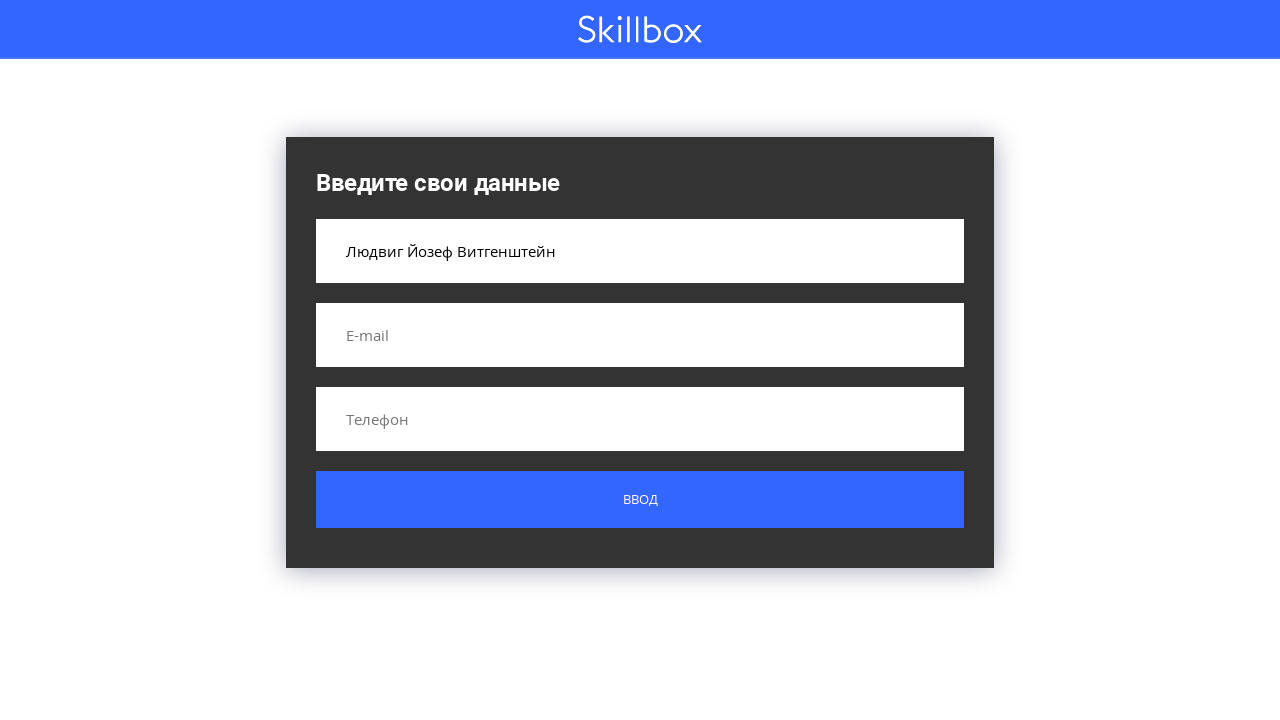

Filled email field with 'ludwig@mail.ru' on input[name='email']
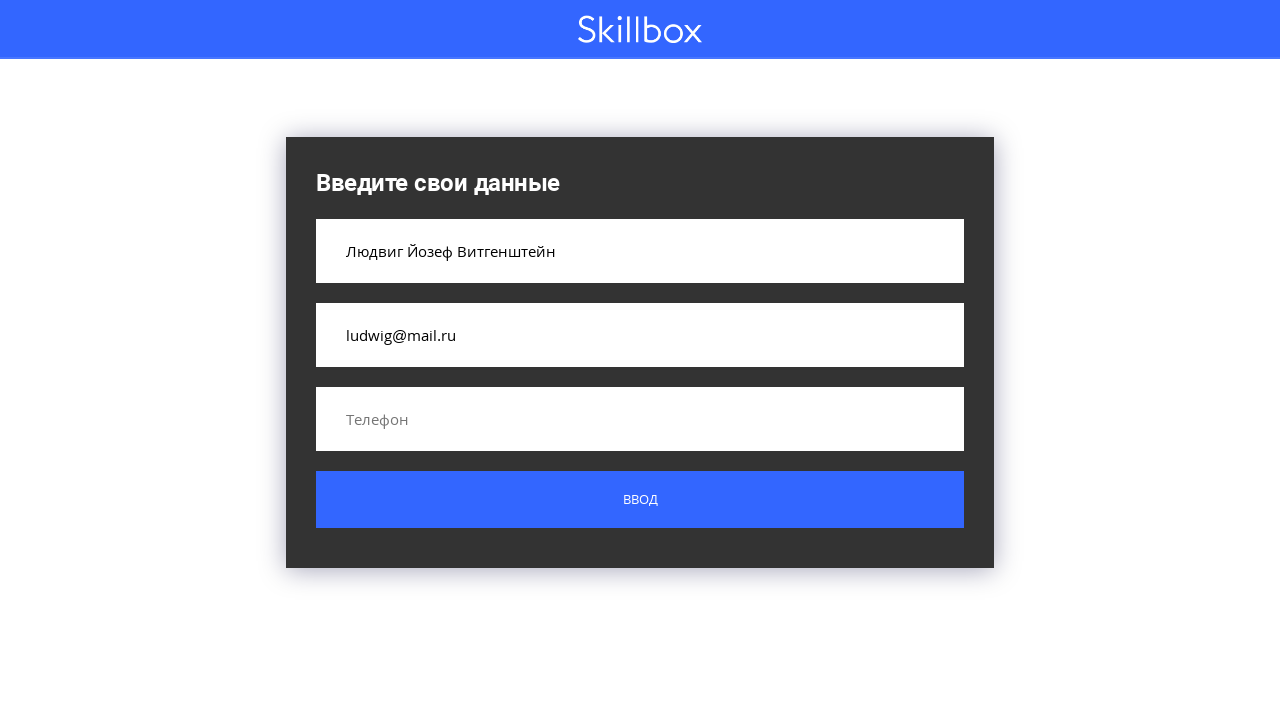

Filled phone field with '89028348223' on input[name='phone']
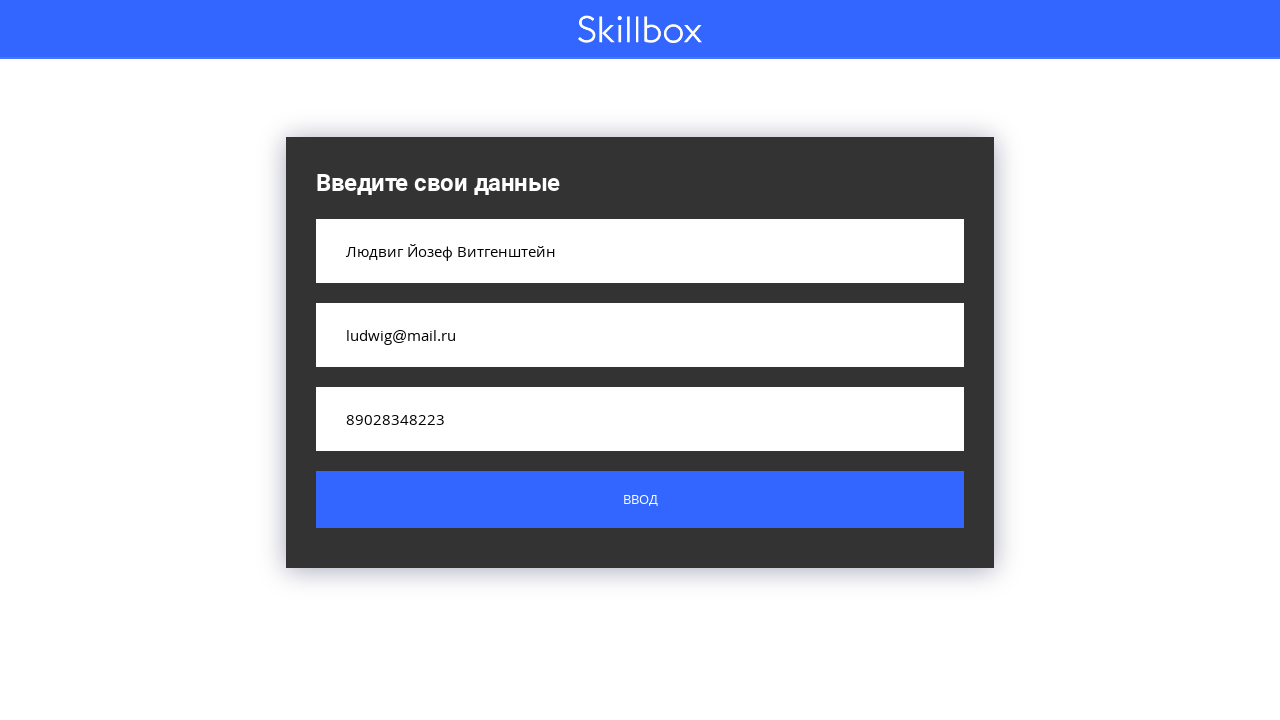

Clicked the submit button at (640, 500) on .button
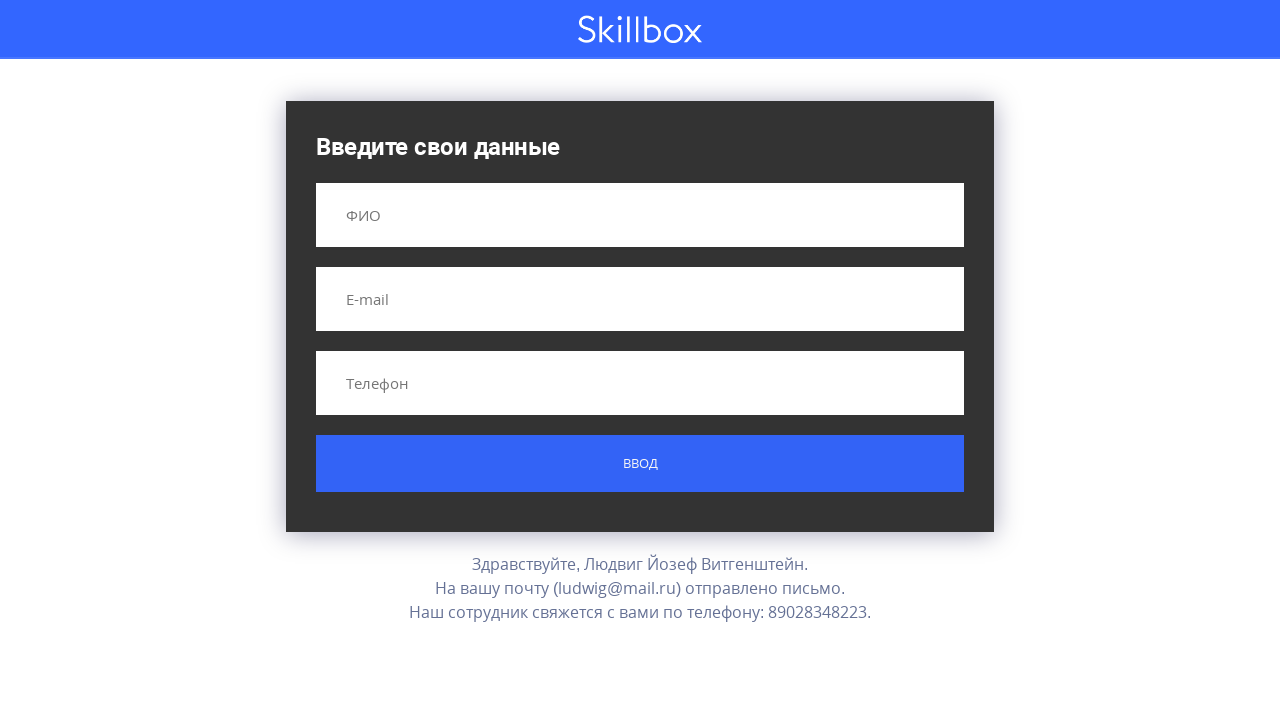

Contact form submission result appeared
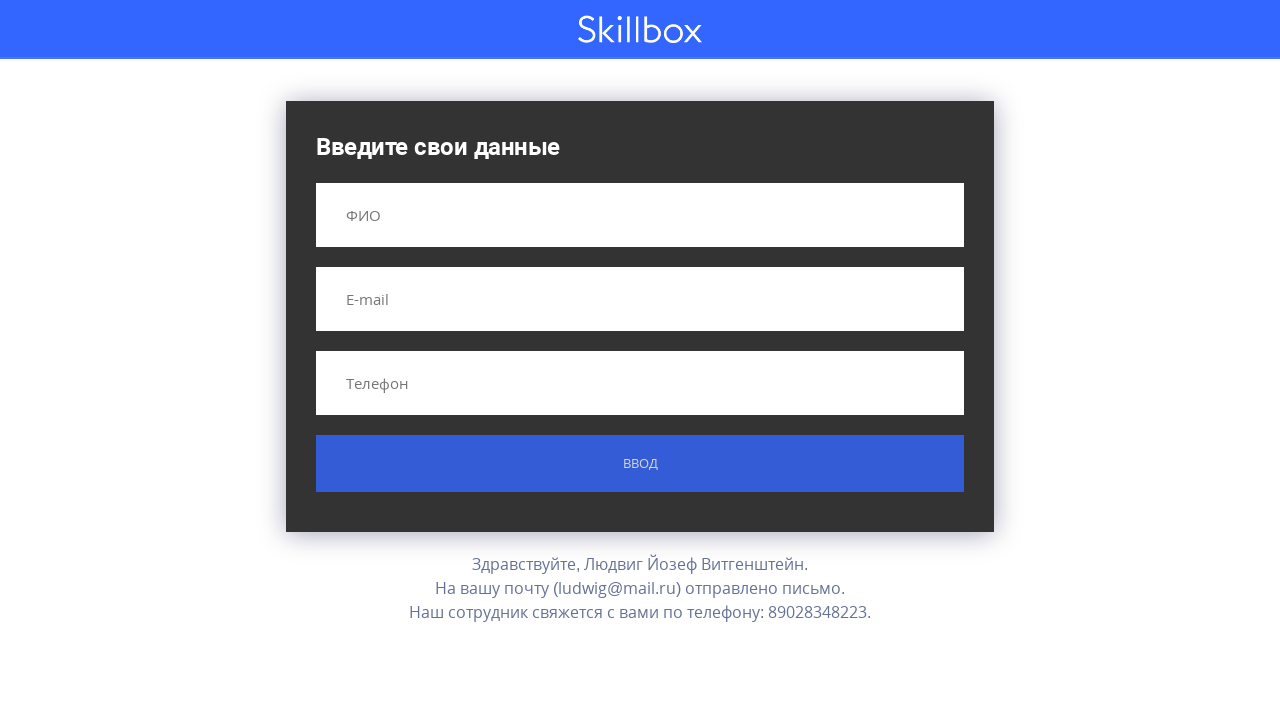

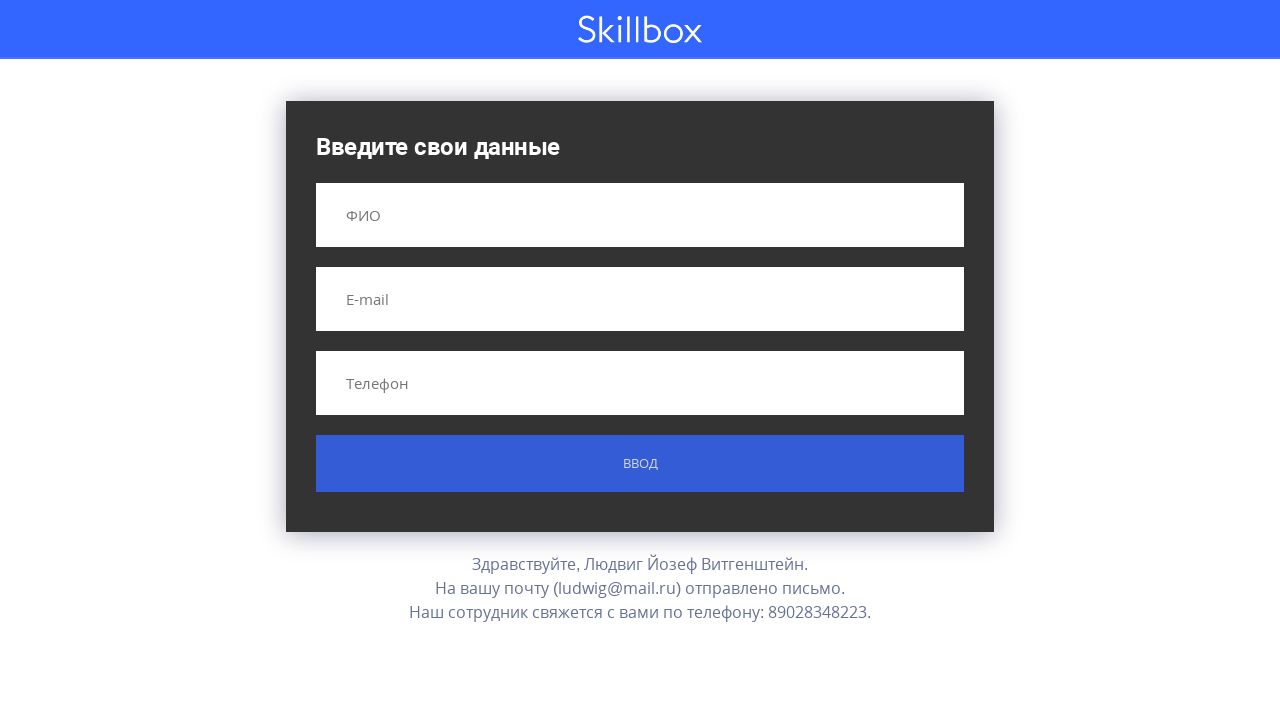